Navigates to an interactive SVG map of India, locates all state elements, and clicks on Karnataka state

Starting URL: https://www.amcharts.com/svg-maps/?map=india

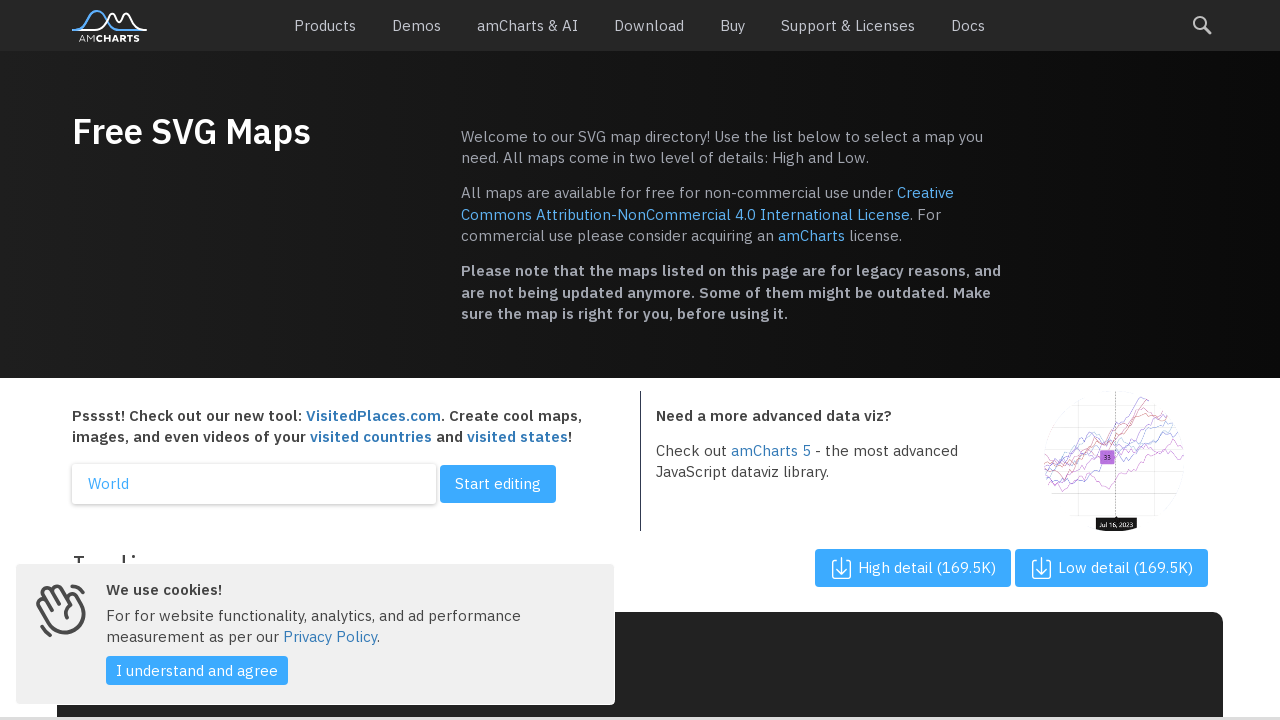

Waited for SVG map to load
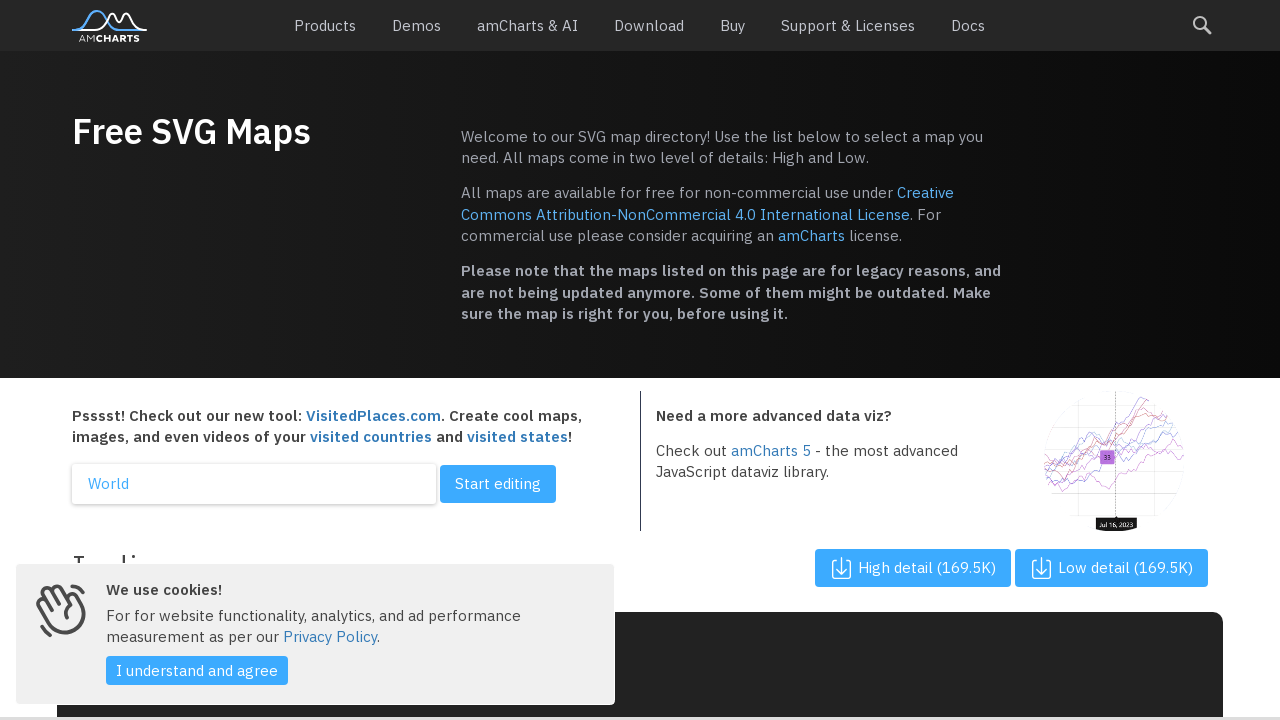

Located all state path elements in the SVG map
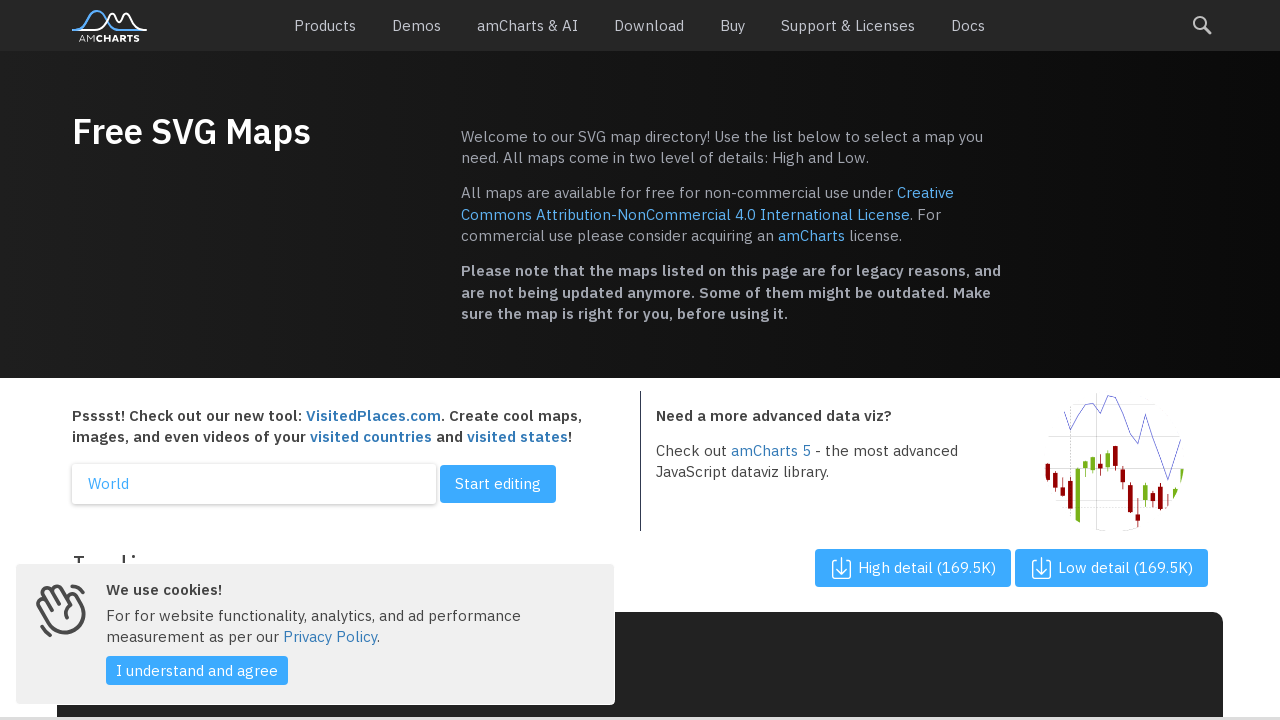

Waited 5 seconds to see the result of clicking Karnataka
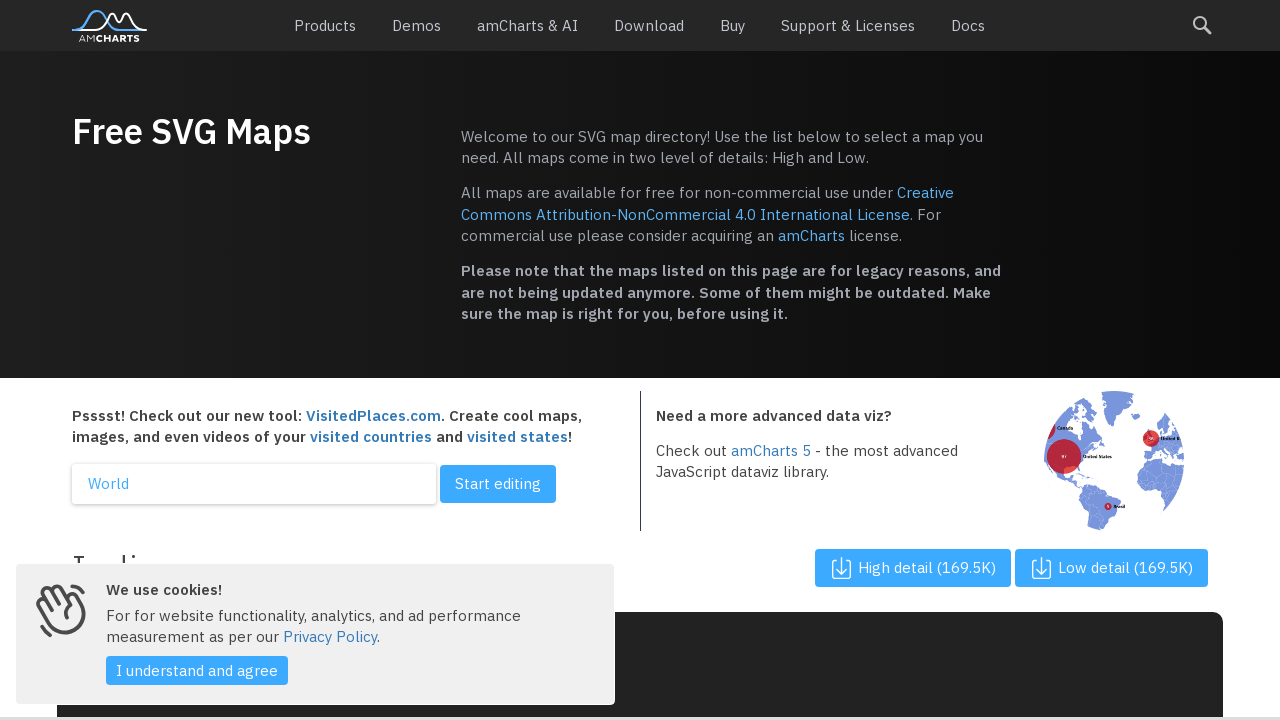

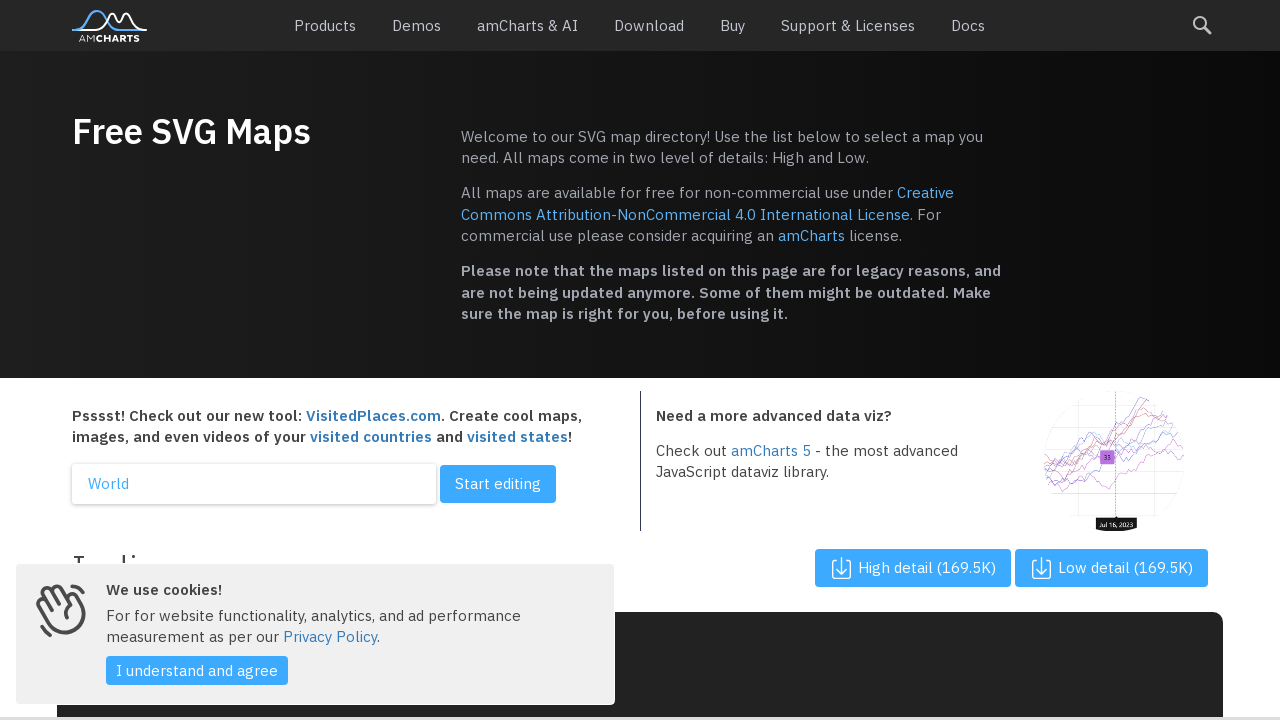